Tests Yahoo Japan search functionality by entering a search query and submitting the form

Starting URL: https://www.yahoo.co.jp

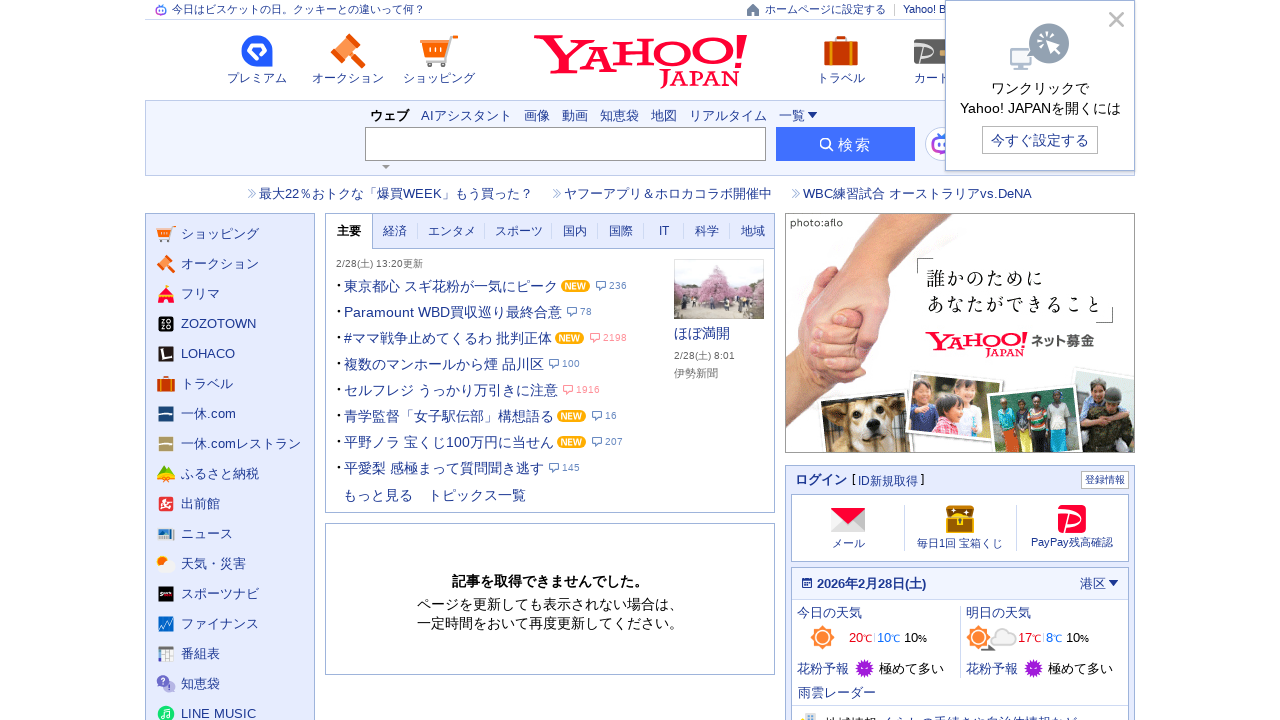

Filled search box with 'selenium' query on input[name='p']
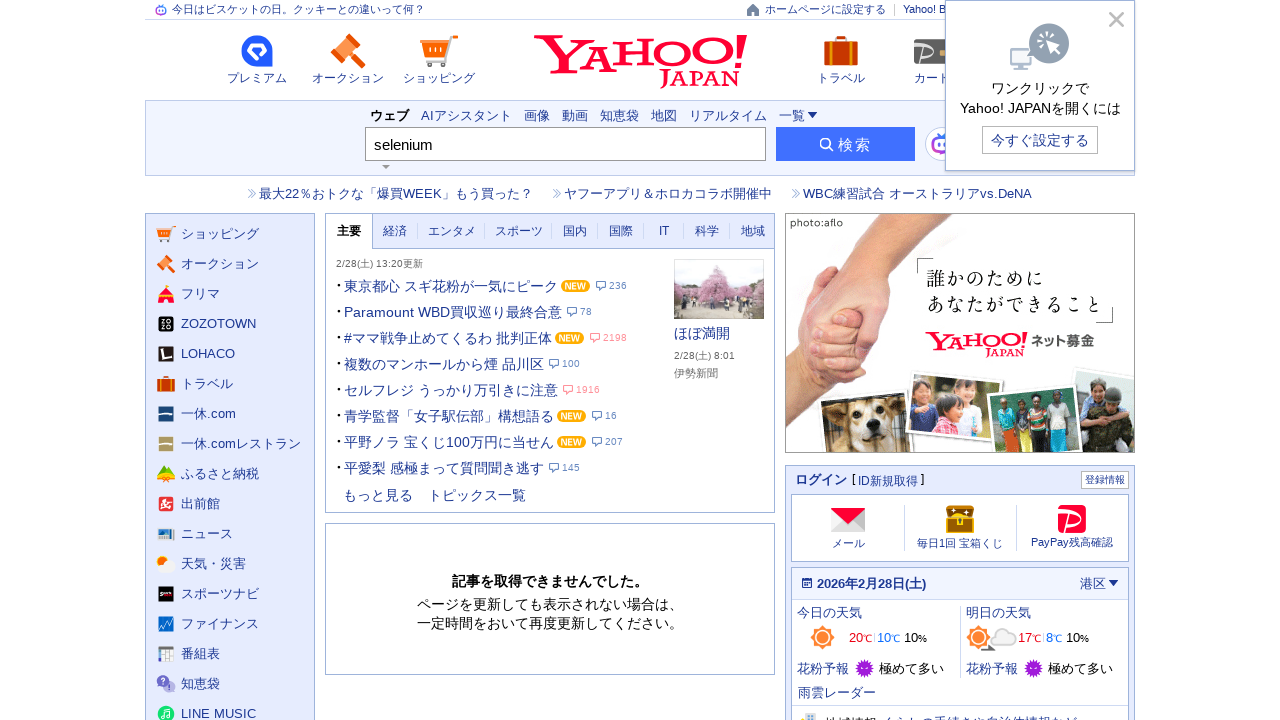

Submitted search form by pressing Enter on input[name='p']
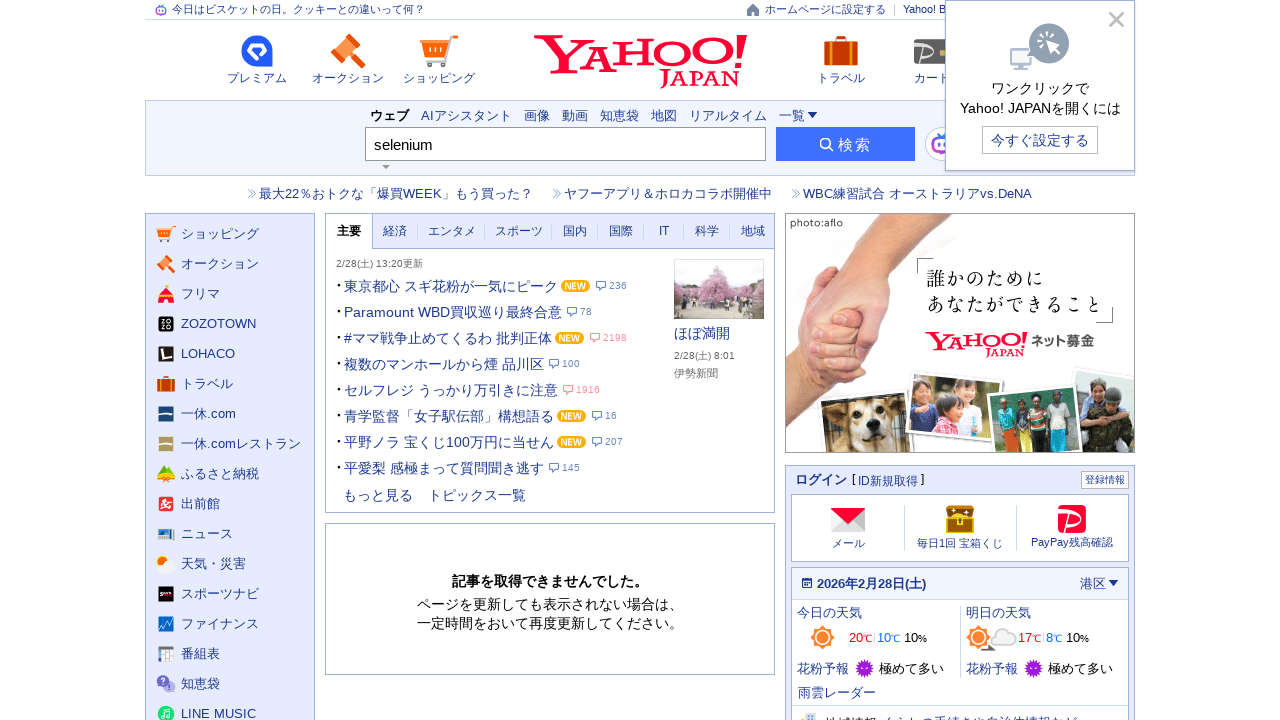

Search results loaded and network idle
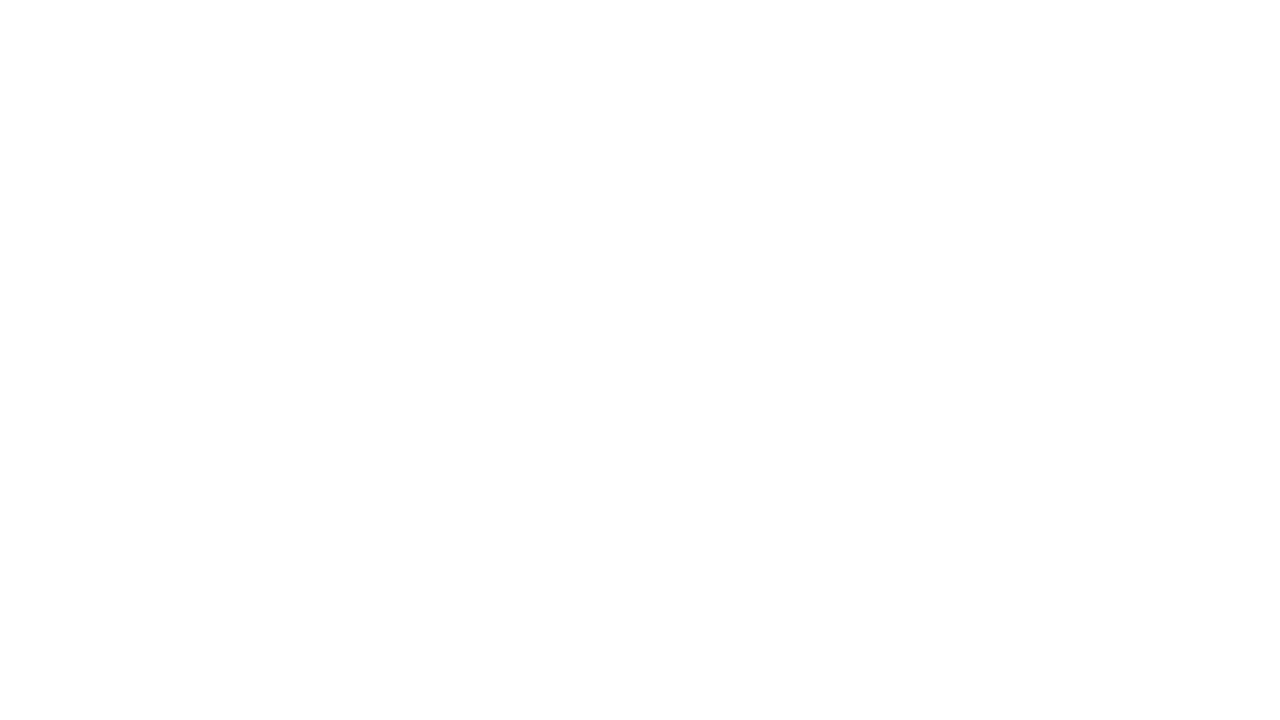

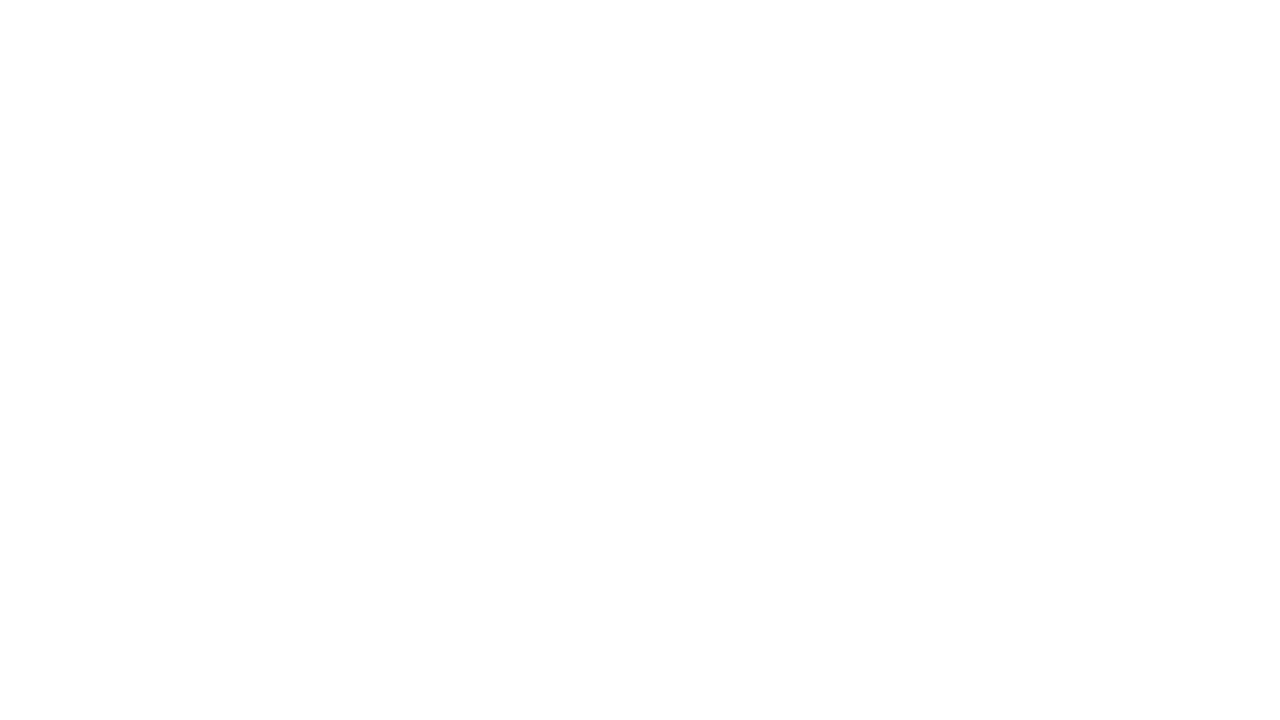